Fills out a practice form with name, mobile number, gender selection and state dropdown selection

Starting URL: https://www.tutorialspoint.com/selenium/practice/selenium_automation_practice.php

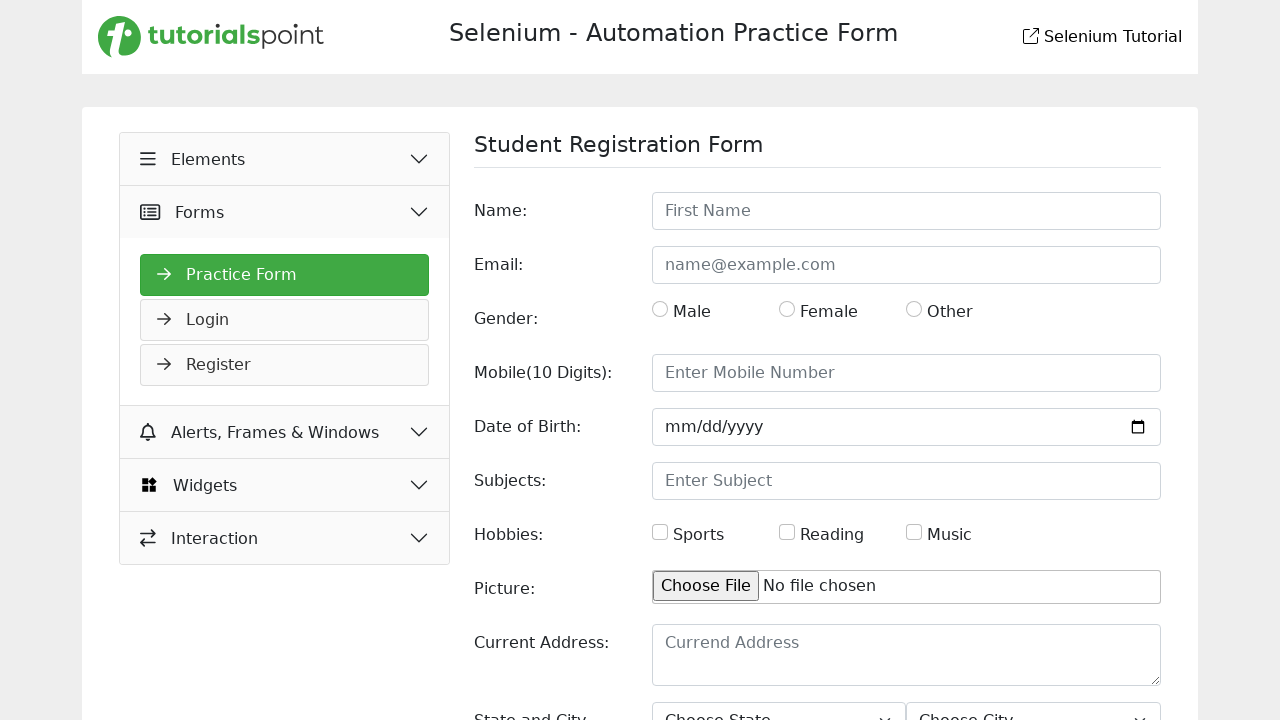

Filled name field with 'John Smith' on input[name='name']
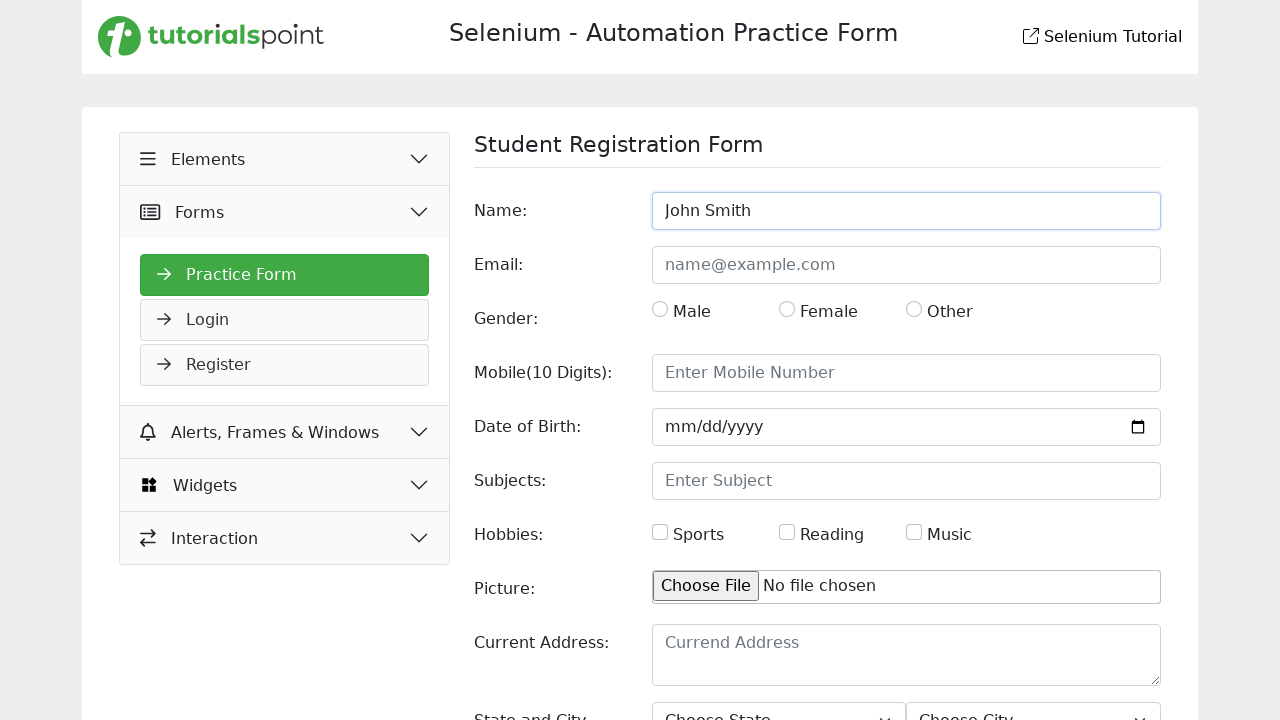

Filled mobile number field with '9876543210' on #mobile
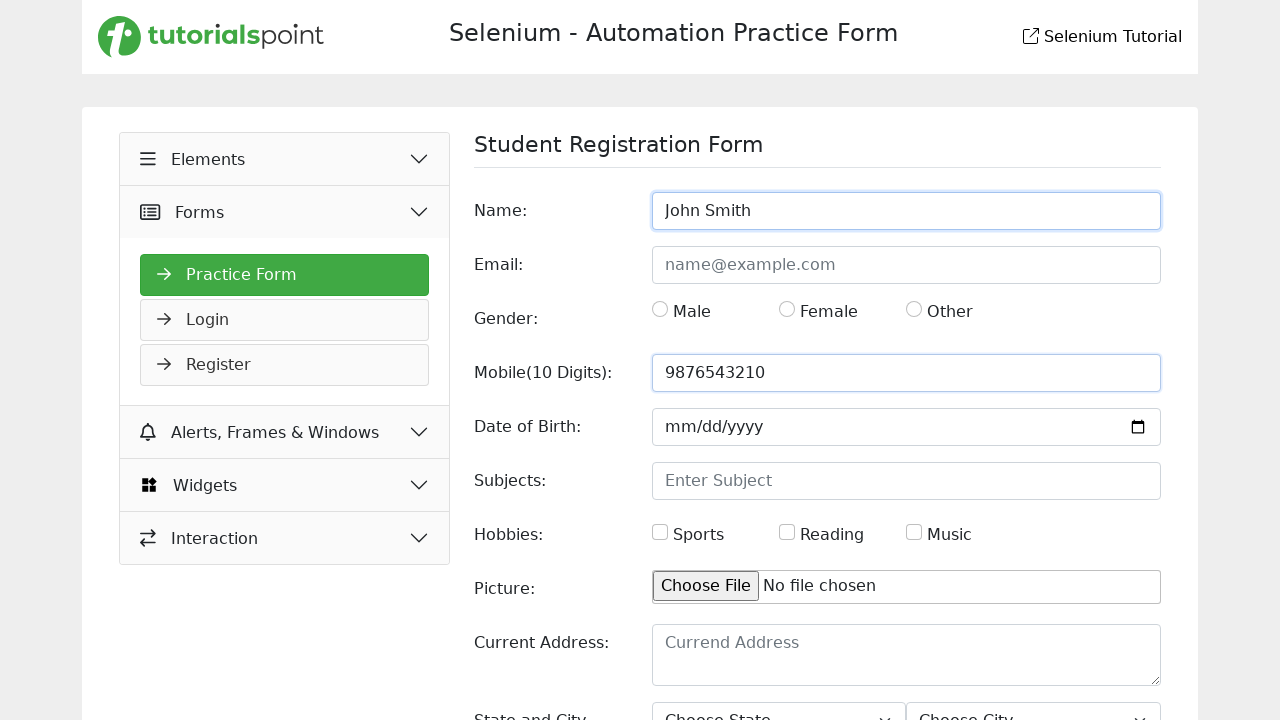

Selected gender radio button at (660, 309) on input[name='gender']
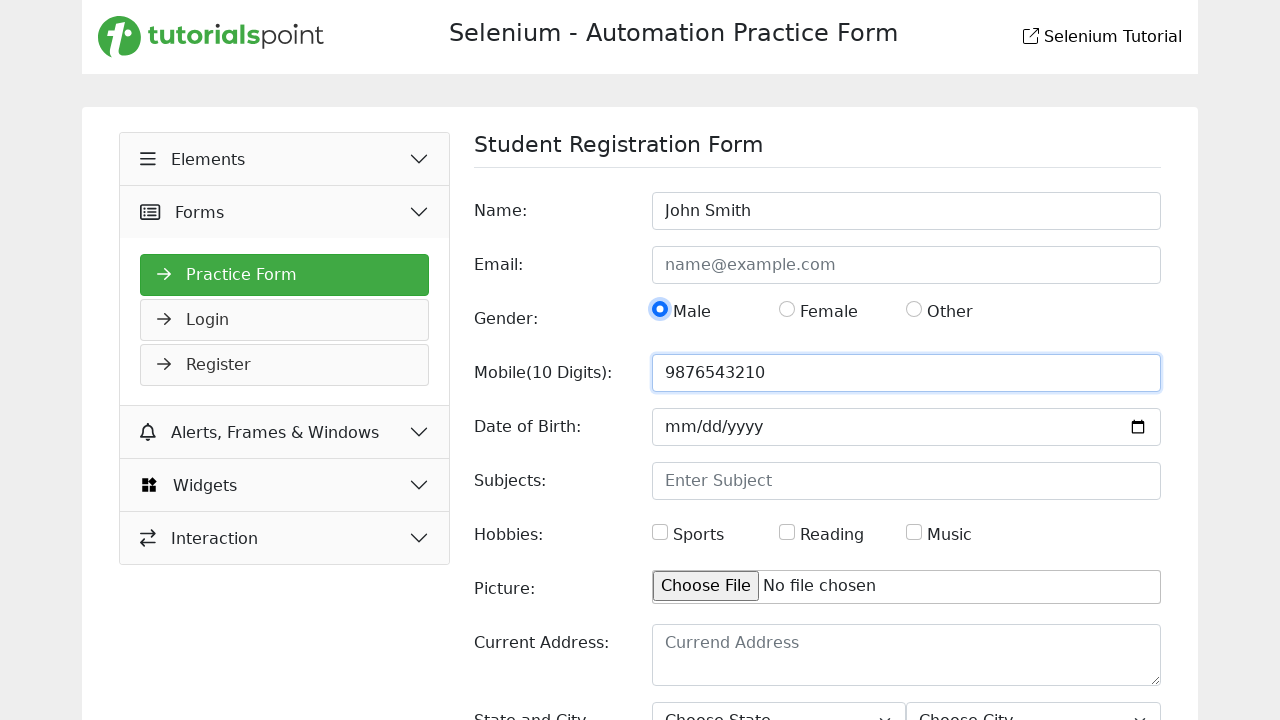

Selected 'Uttar Pradesh' from state dropdown on #state
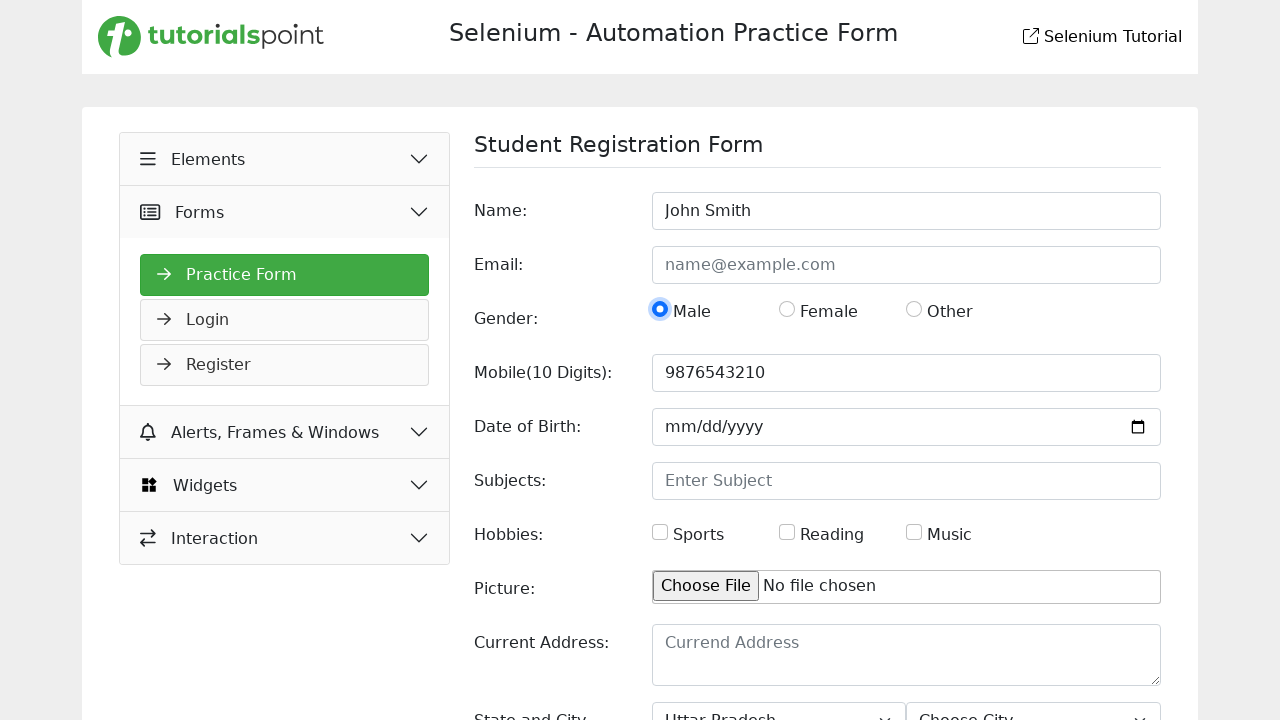

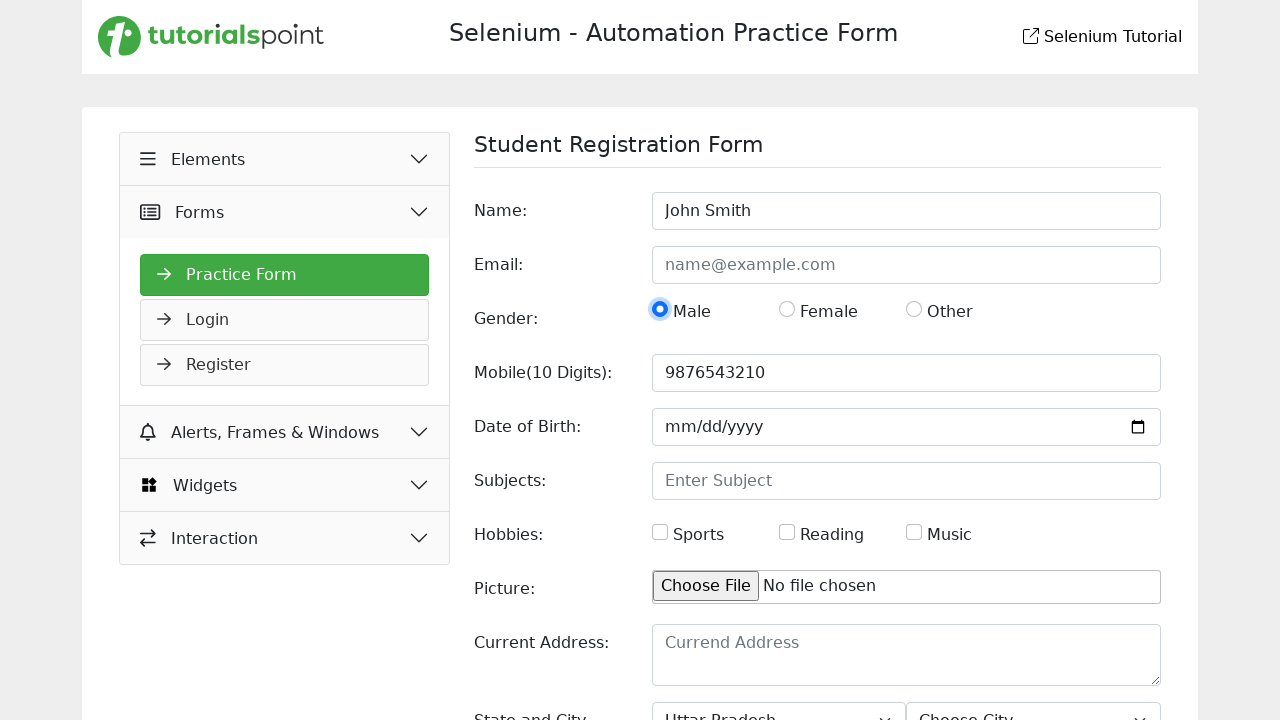